Tests iframe interaction by switching to an iframe, clicking a button to trigger an alert, accepting the alert, and then switching back to the main page to click another button

Starting URL: https://www.w3schools.com/js/tryit.asp?filename=tryjs_alert

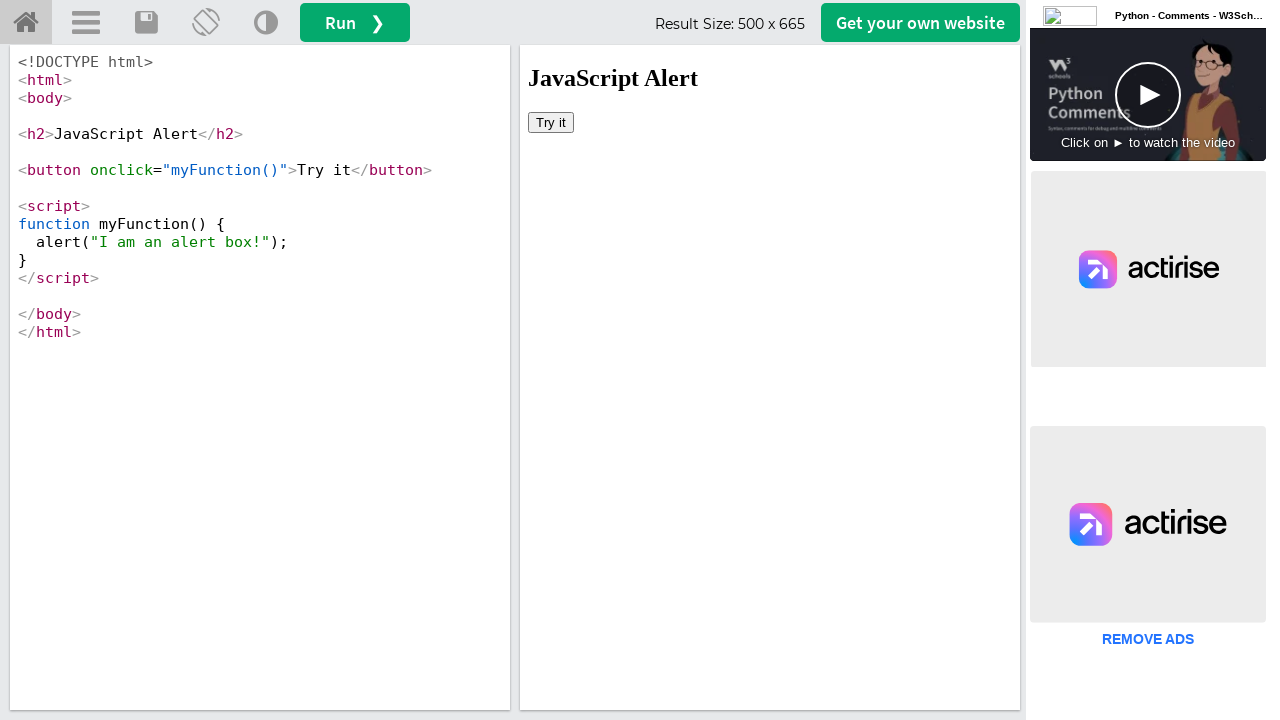

Located iframe with name 'iframeResult'
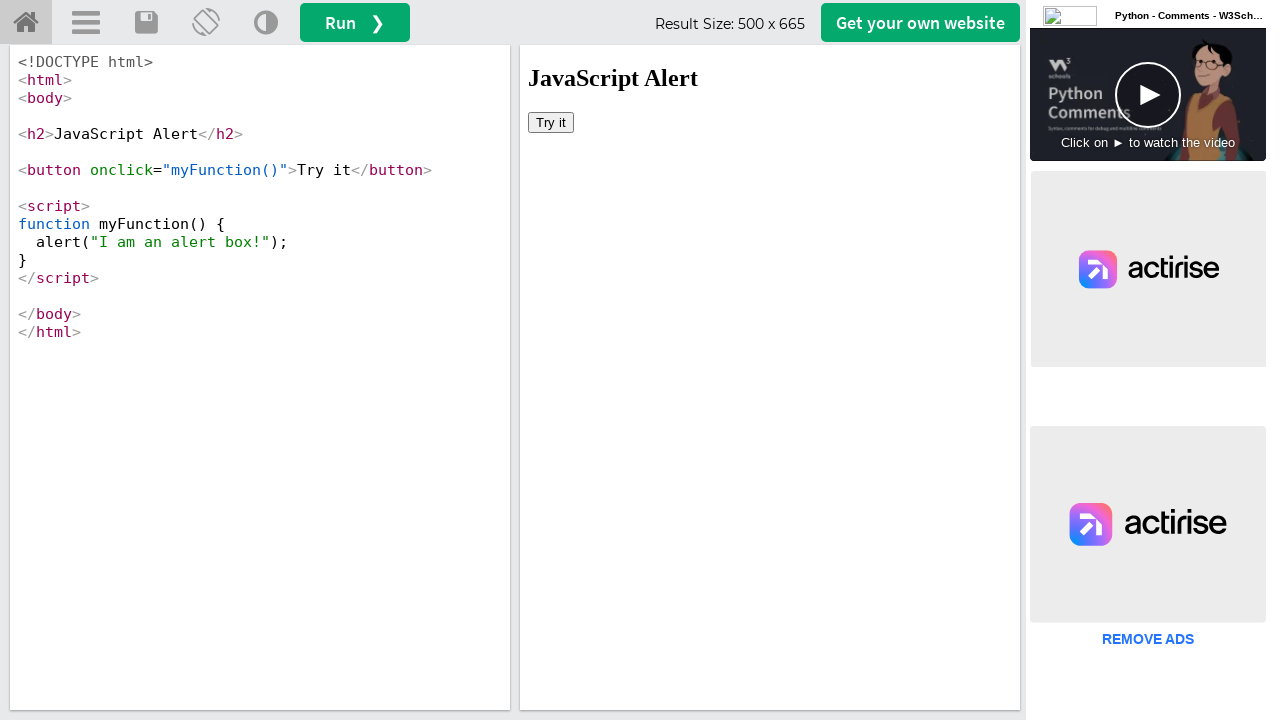

Clicked button in iframe to trigger alert at (551, 122) on xpath=/html/body/button
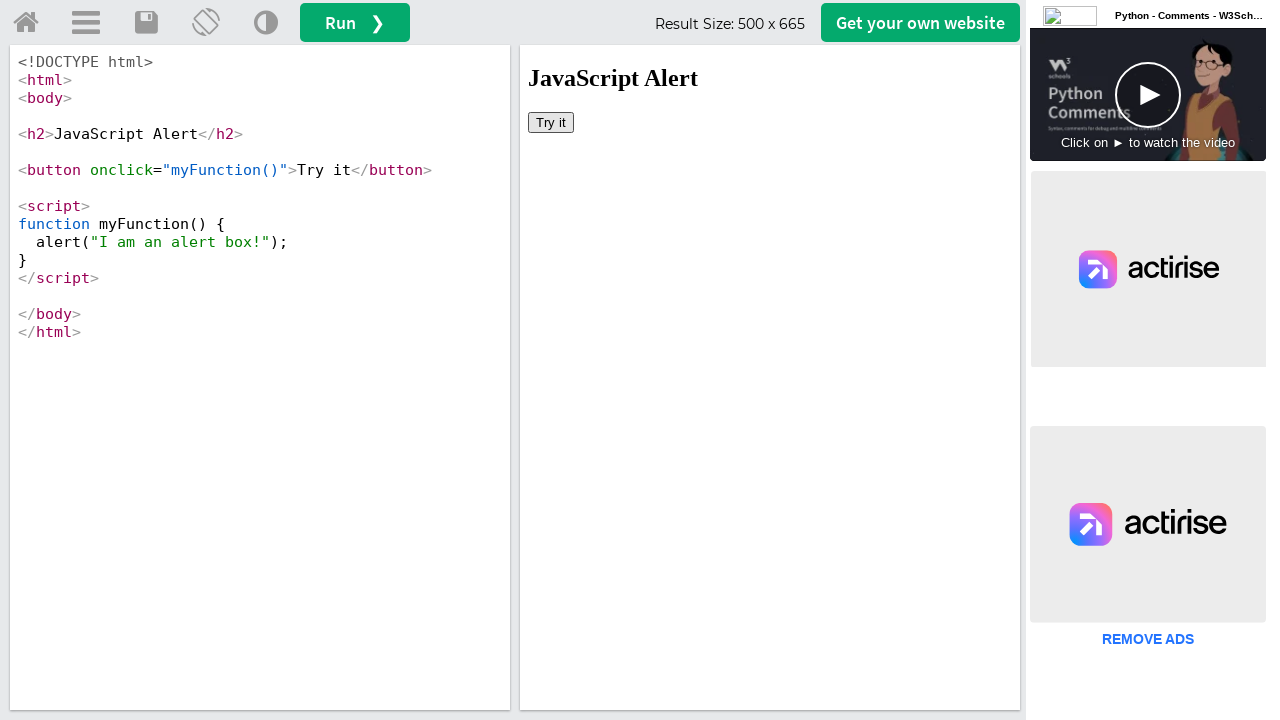

Set up dialog handler to accept alerts
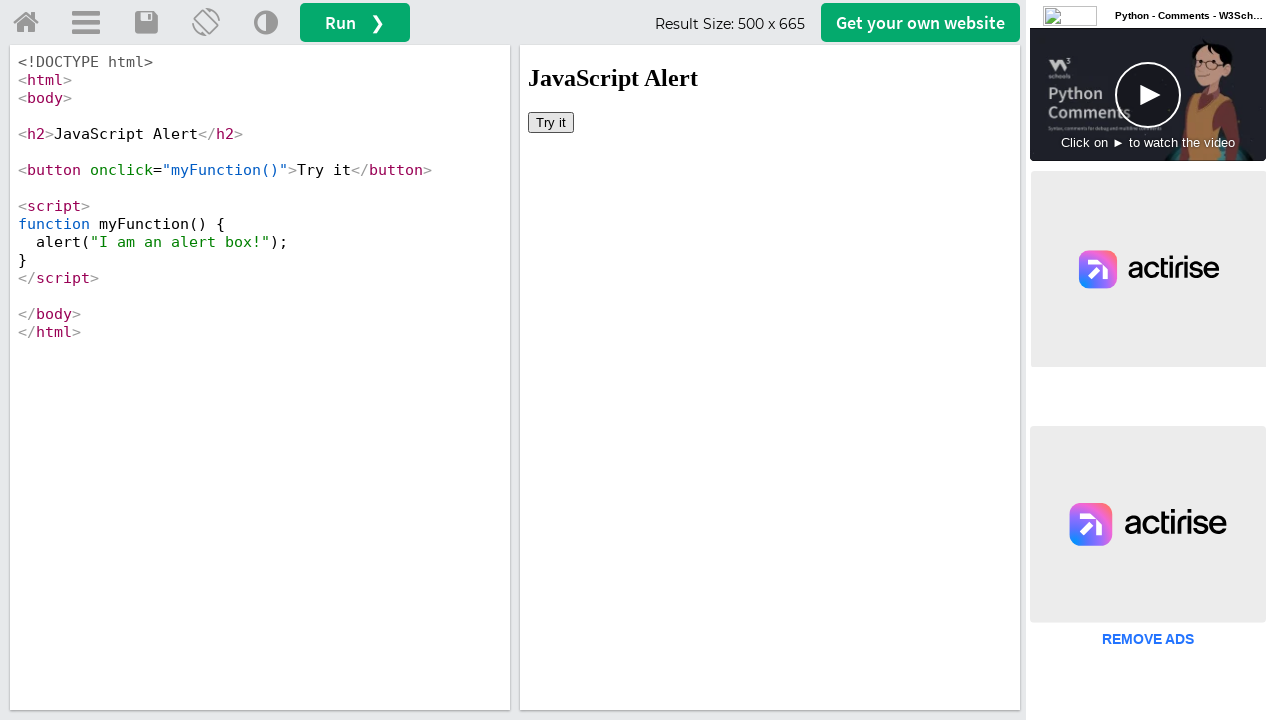

Clicked button on main page after returning from iframe at (920, 22) on xpath=//*[@id='getwebsitebtn']
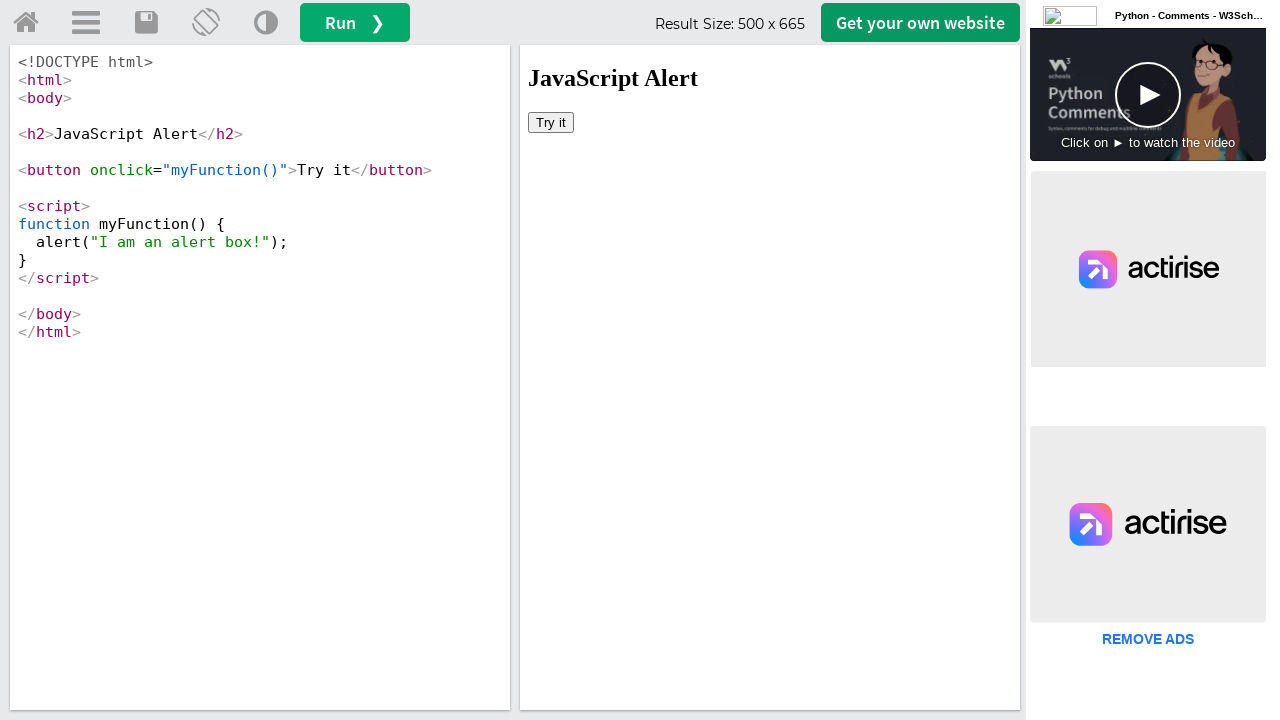

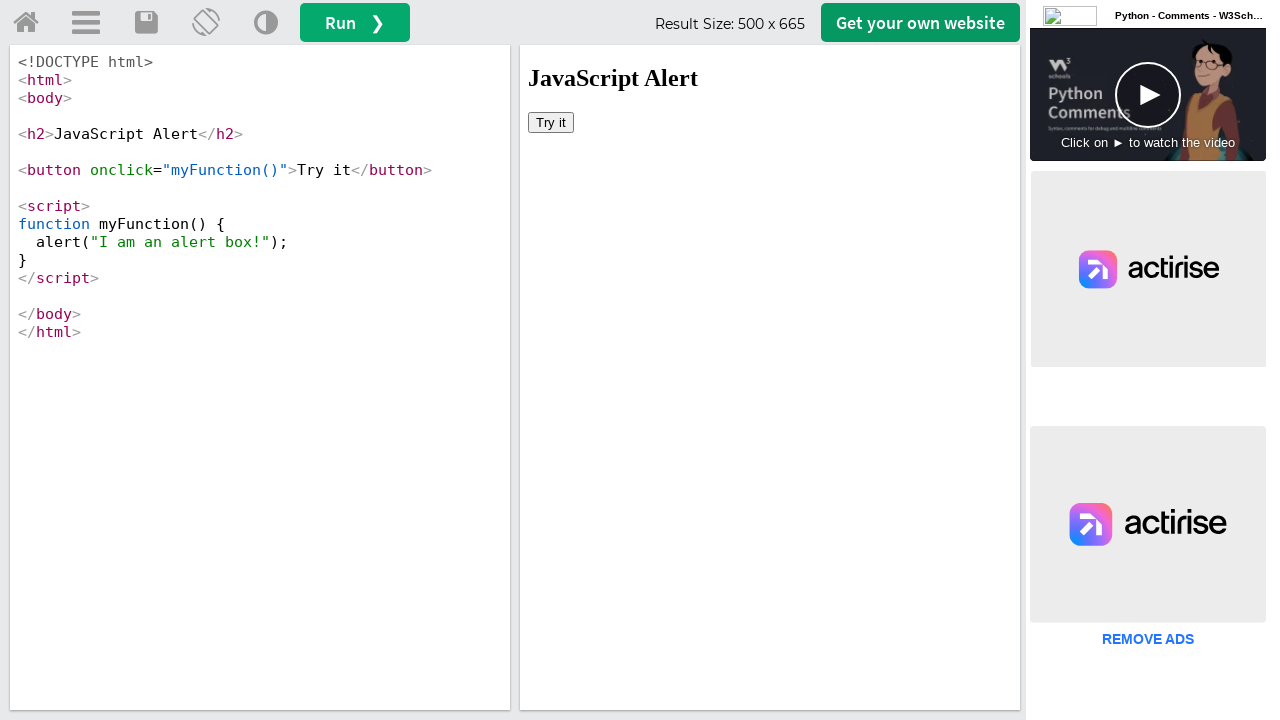